Navigates to the Rifle Accessories page and verifies the descriptive text is displayed on the page.

Starting URL: https://www.glendale.com

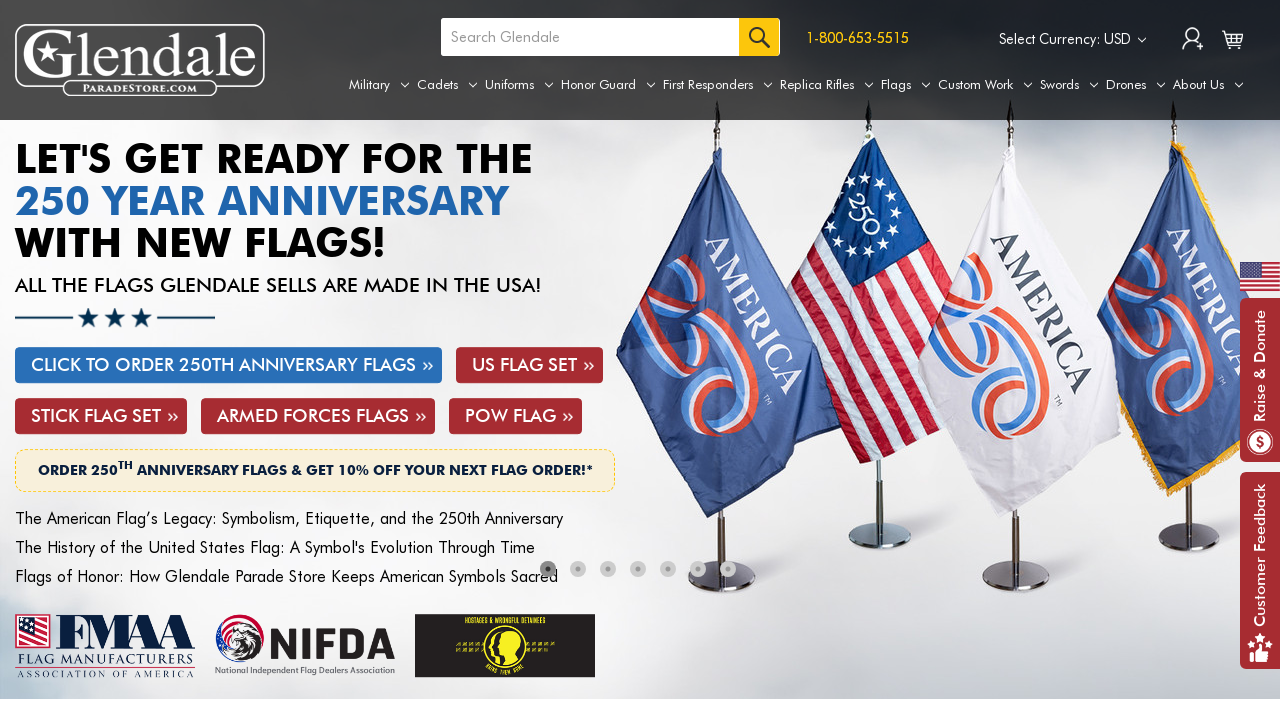

Hovered over Replica Rifles menu tab at (827, 85) on a[aria-label='Replica Rifles']
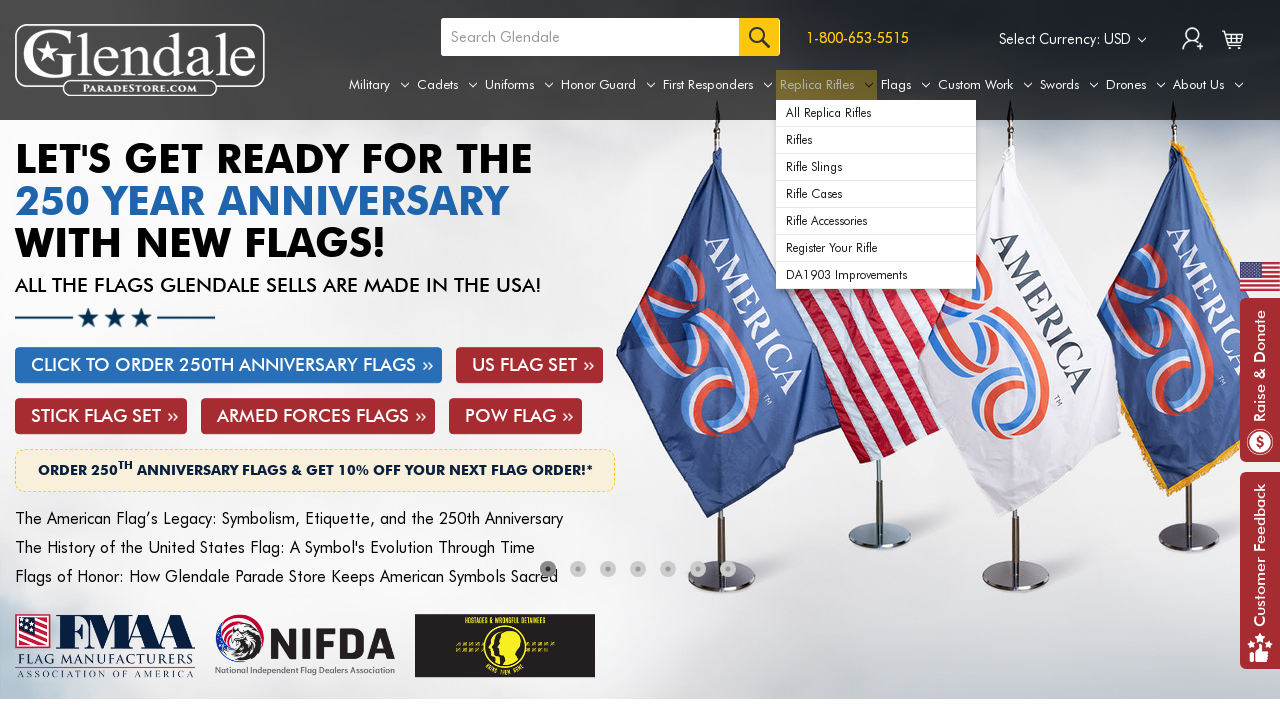

Clicked on Rifle Accessories in dropdown menu at (876, 221) on xpath=//div[@id='navPages-49']/ul[@class='navPage-subMenu-list']/li[@class='navP
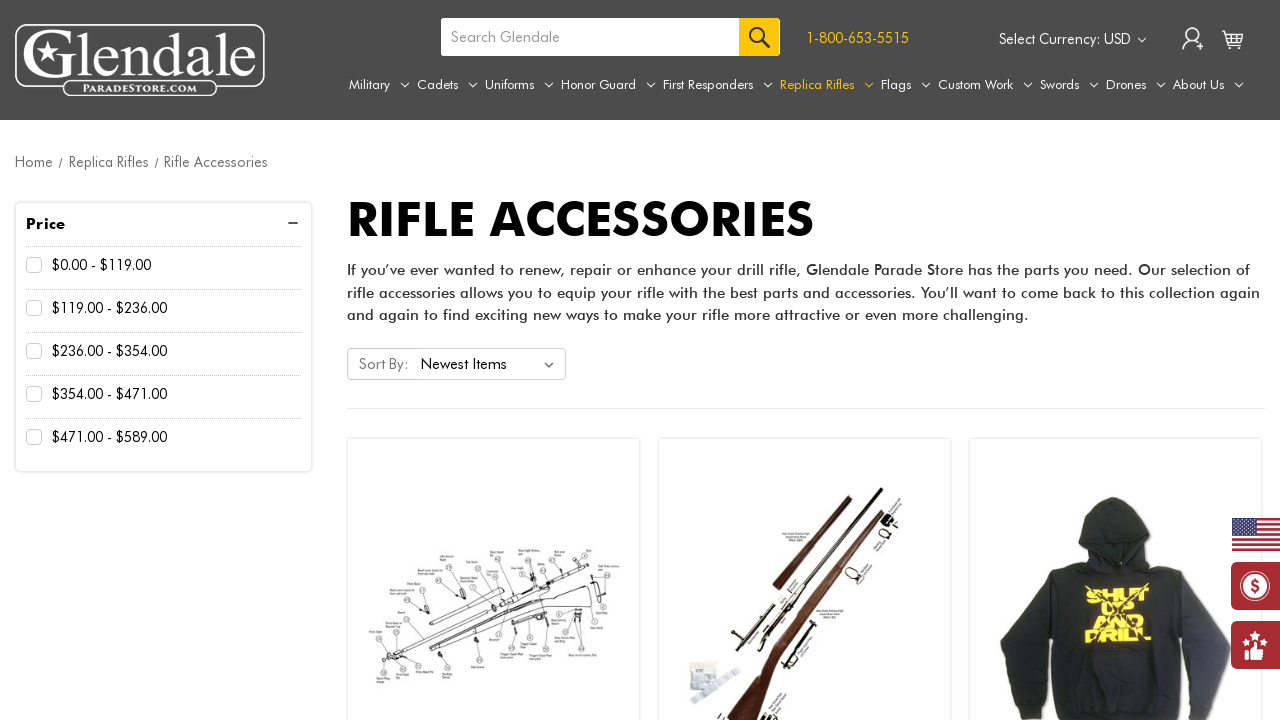

Verified descriptive text is displayed on Rifle Accessories page
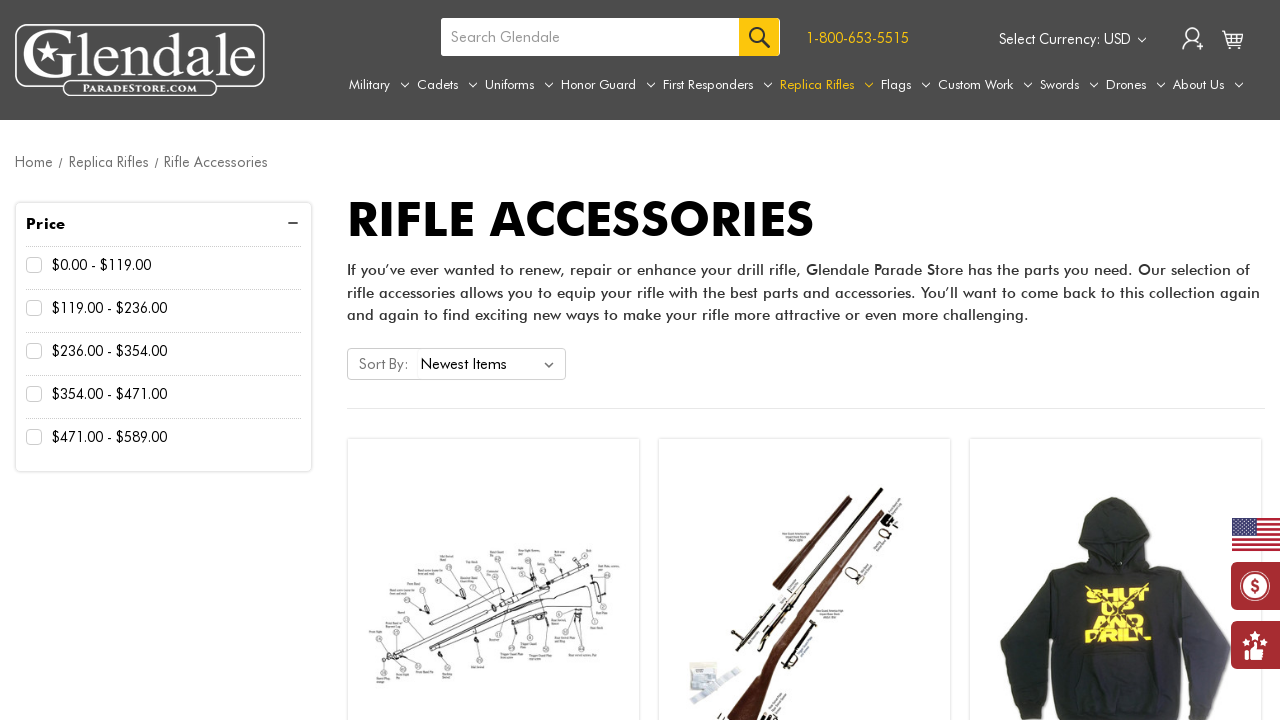

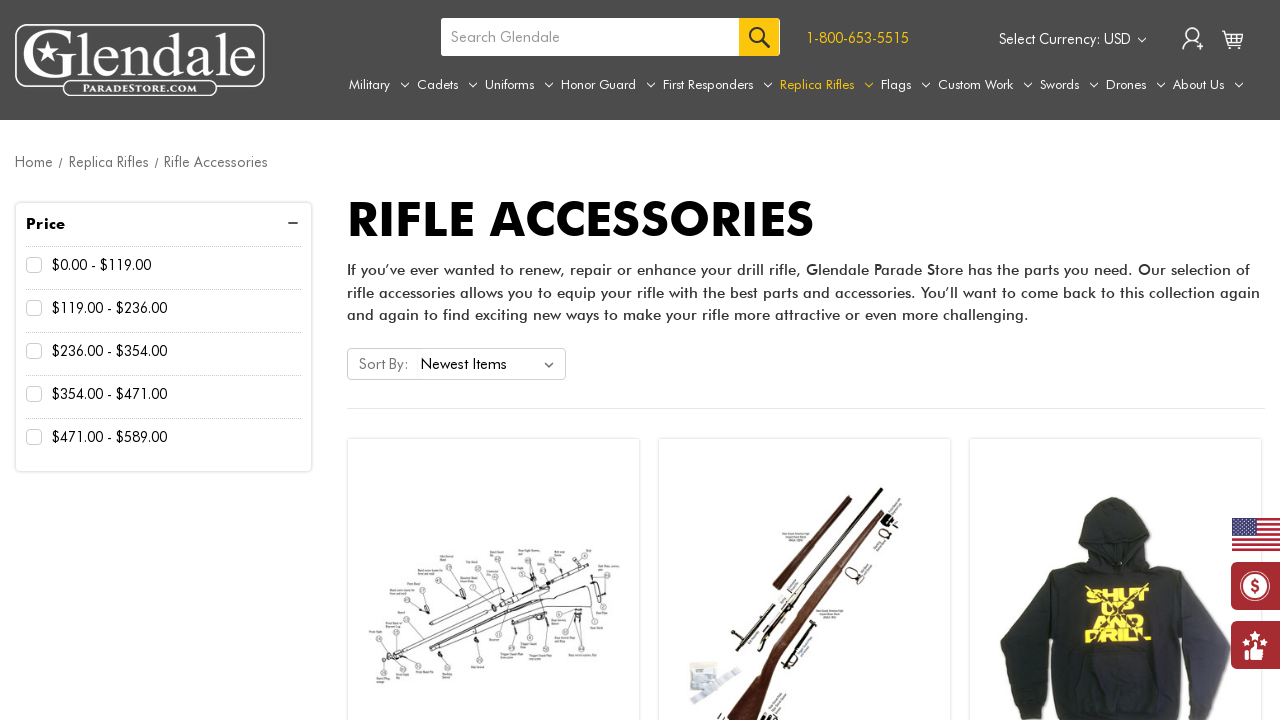